Tests entering a numeric value in an input field and verifying it was set correctly

Starting URL: https://trytestingthis.netlify.app

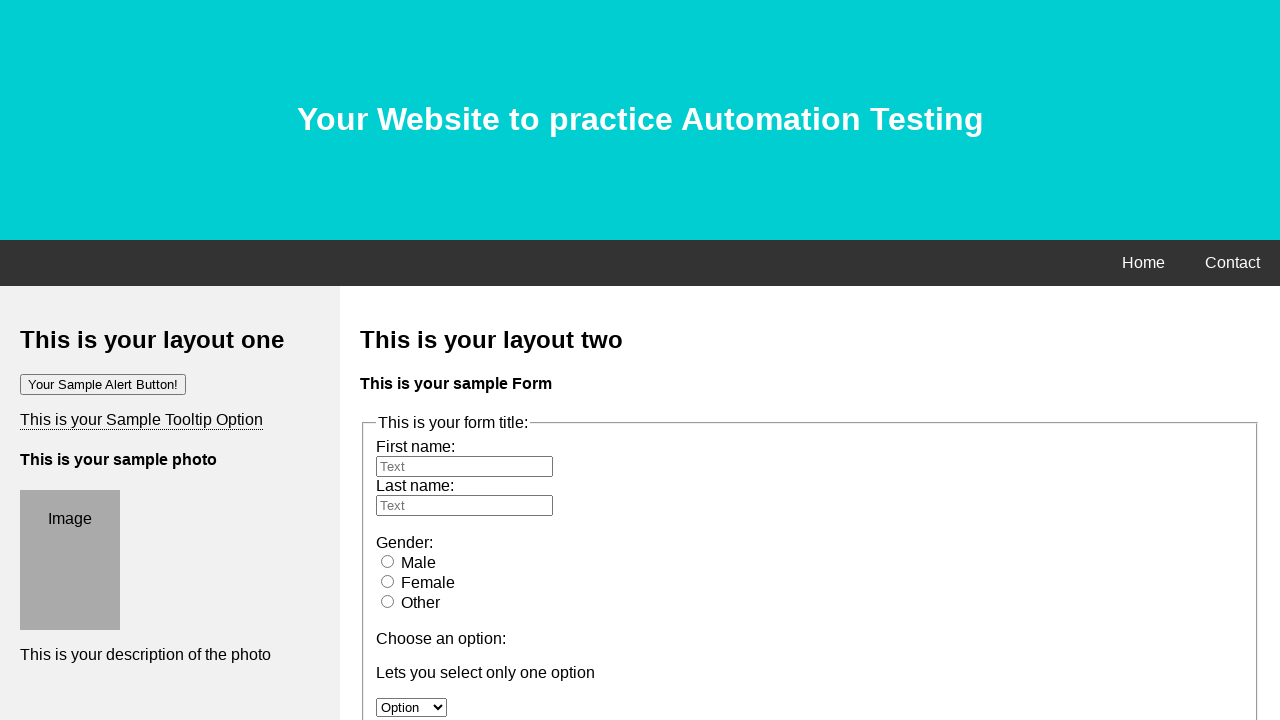

Filled numeric input field with value '10' on input[name='a']
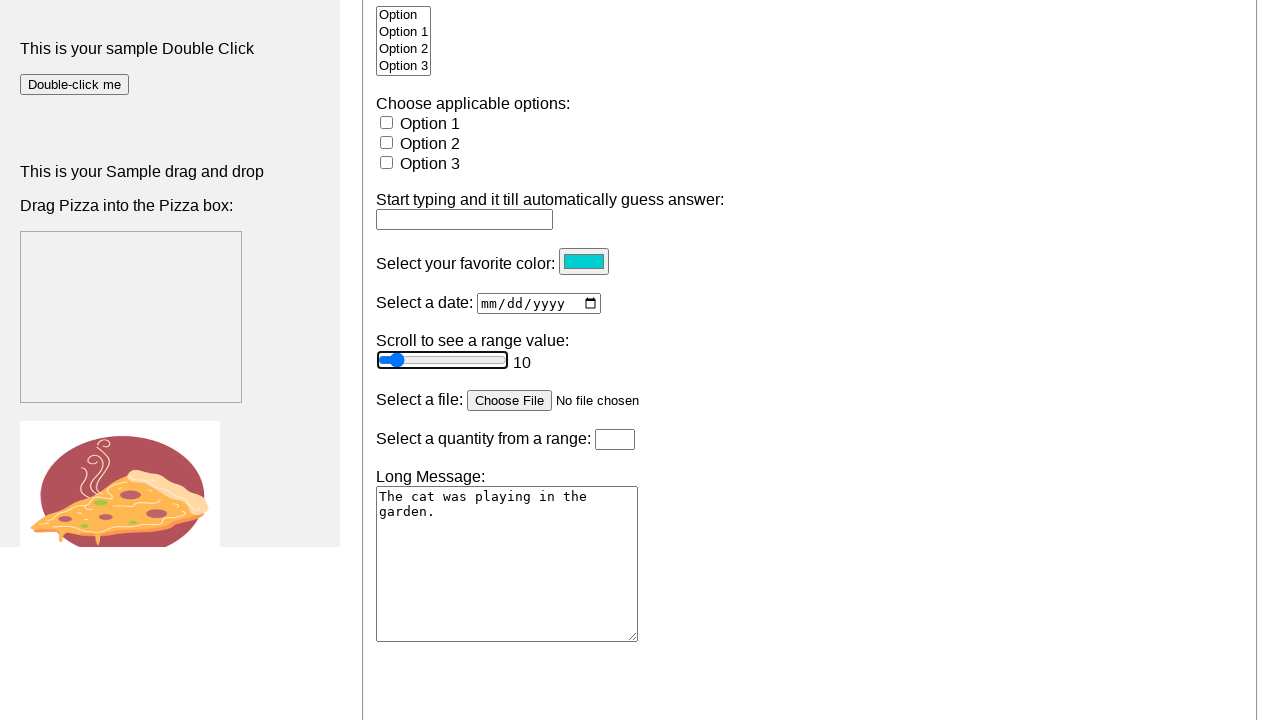

Verified that input field contains the value '10'
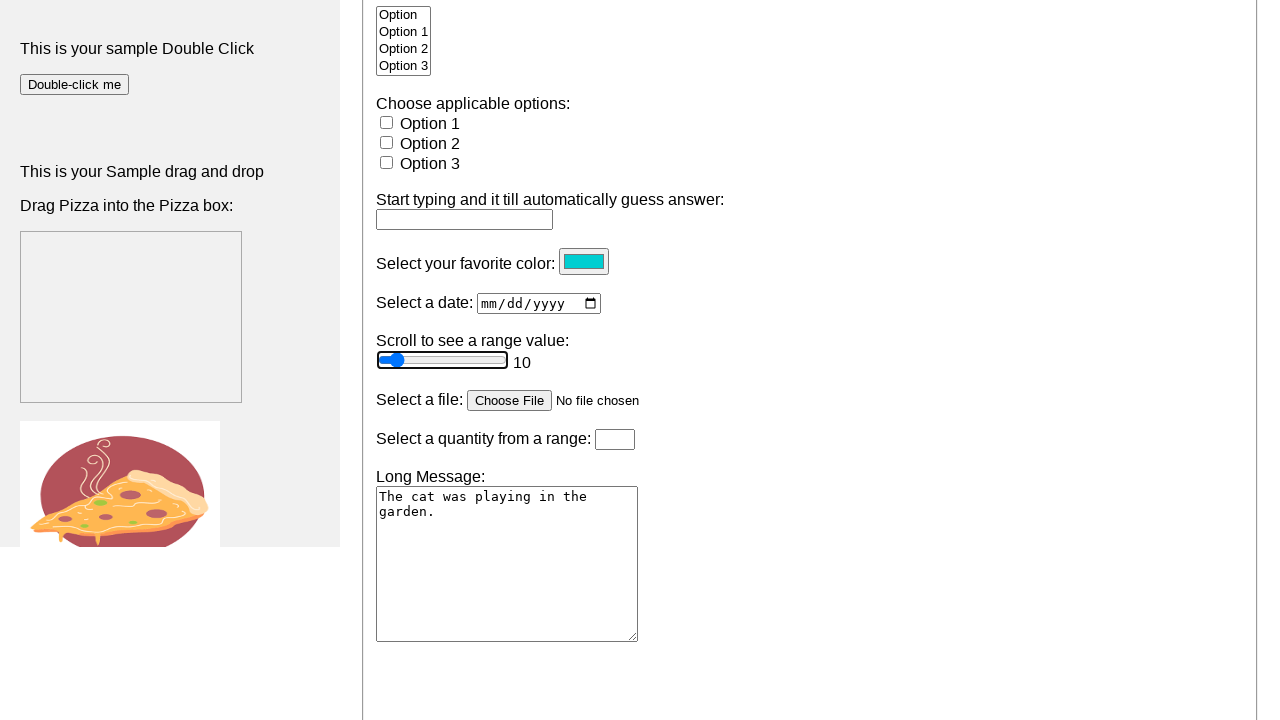

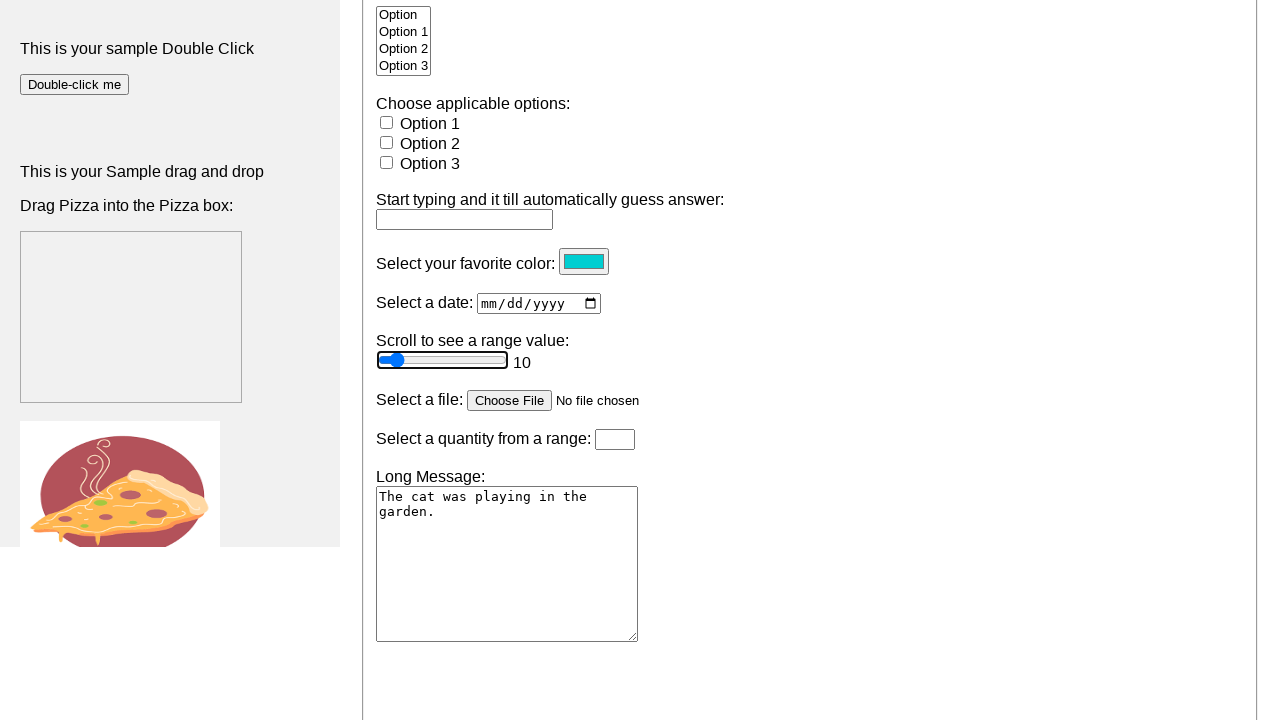